Tests registration form by filling required fields and submitting the form, then verifying successful registration message

Starting URL: http://suninjuly.github.io/registration1.html

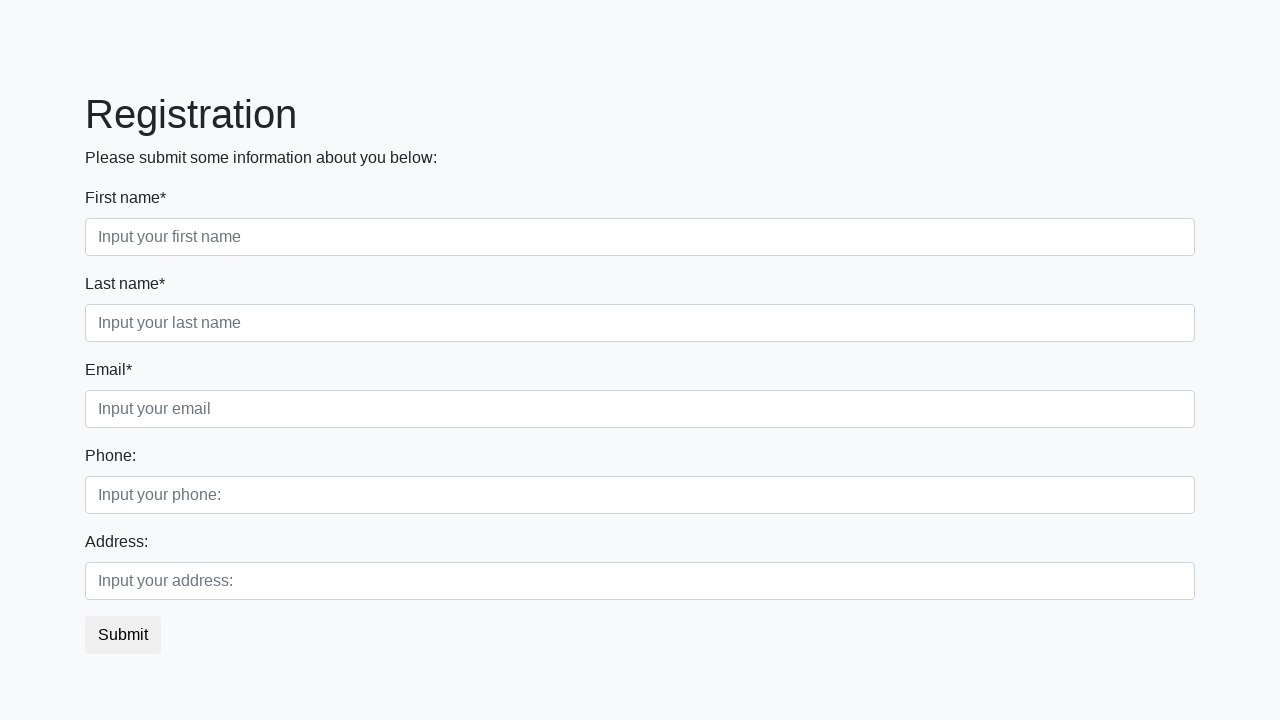

Filled first name field with 'John' on .first_block input.first
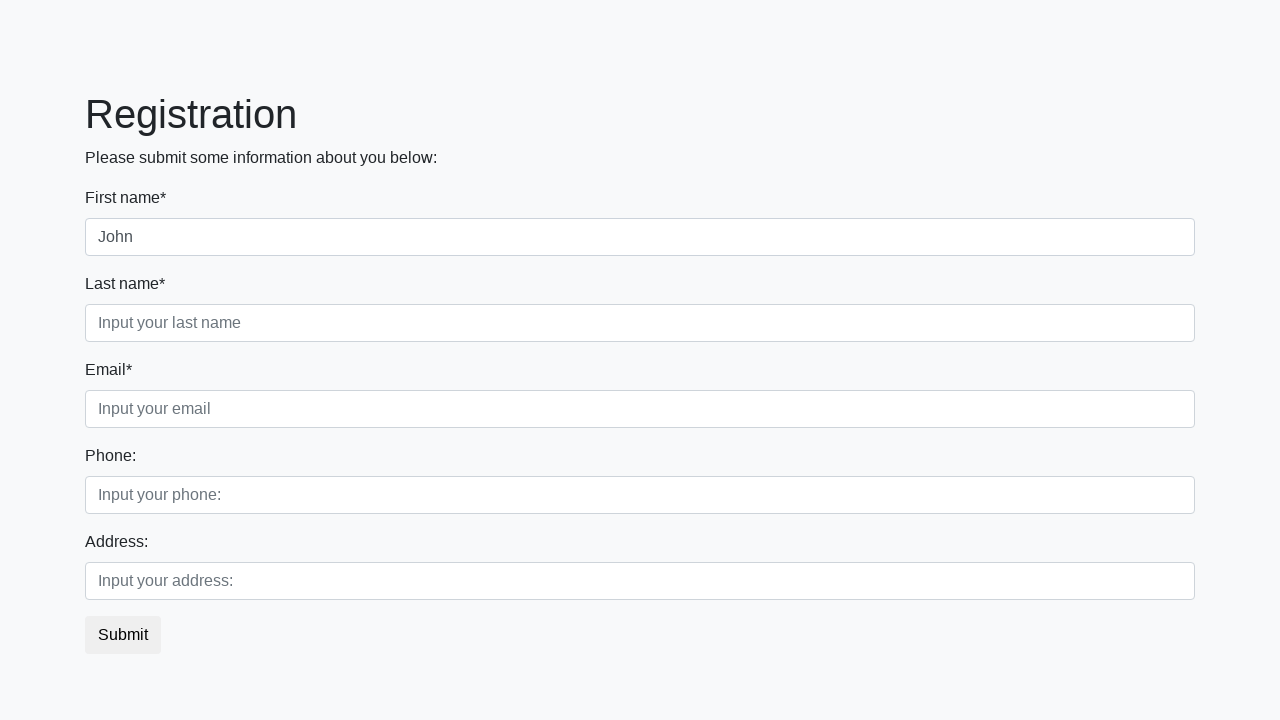

Filled last name field with 'Doe' on .first_block input.second
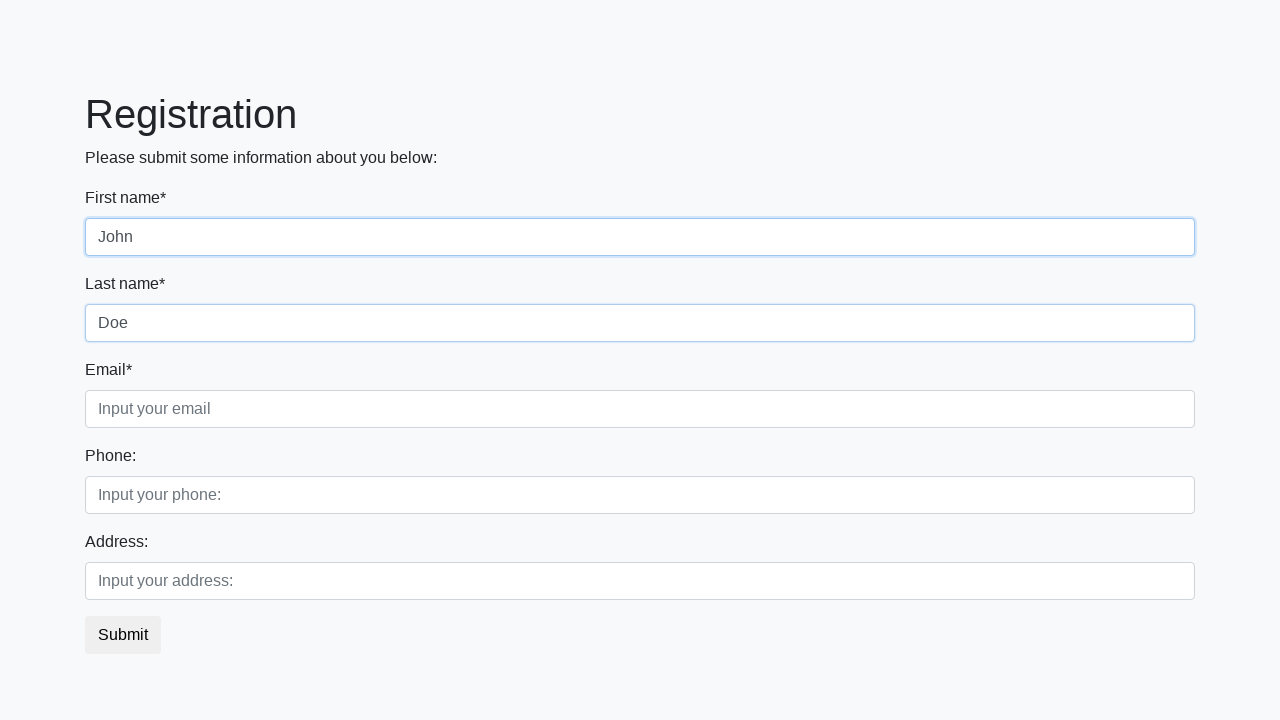

Filled email field with 'john.doe@example.com' on .first_block input.third
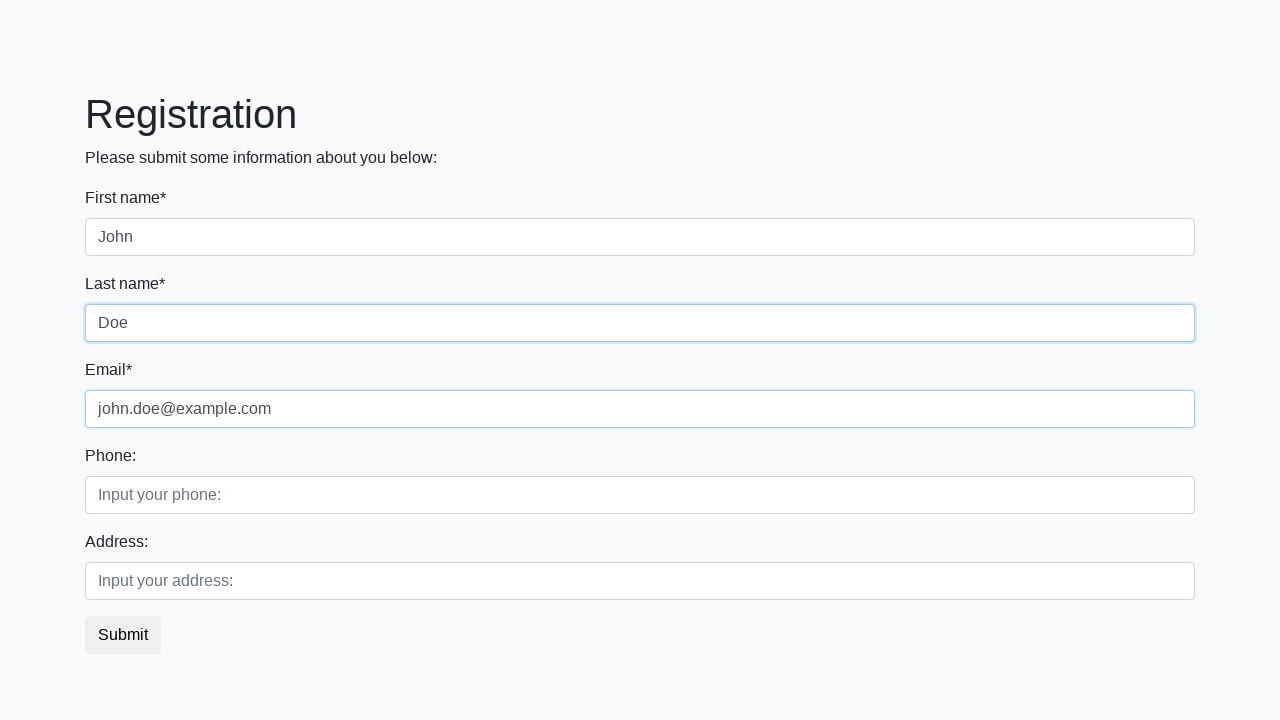

Clicked registration submit button at (123, 635) on button.btn
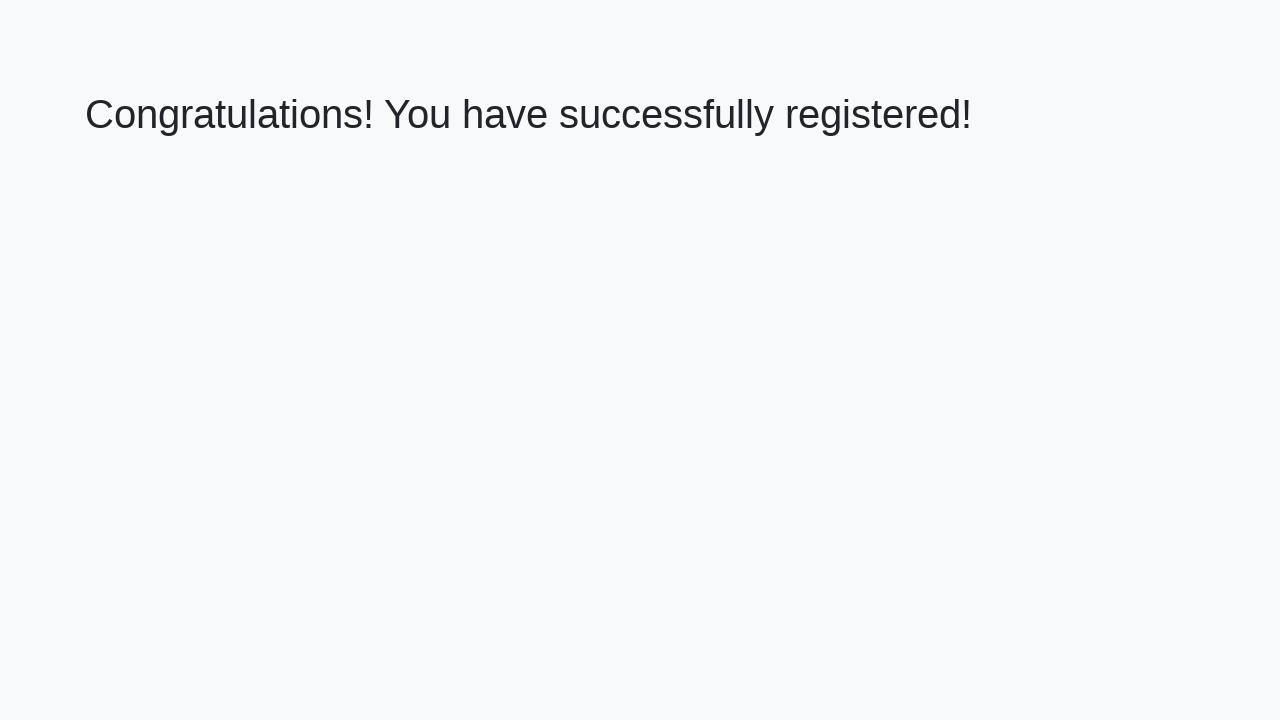

Success message heading loaded
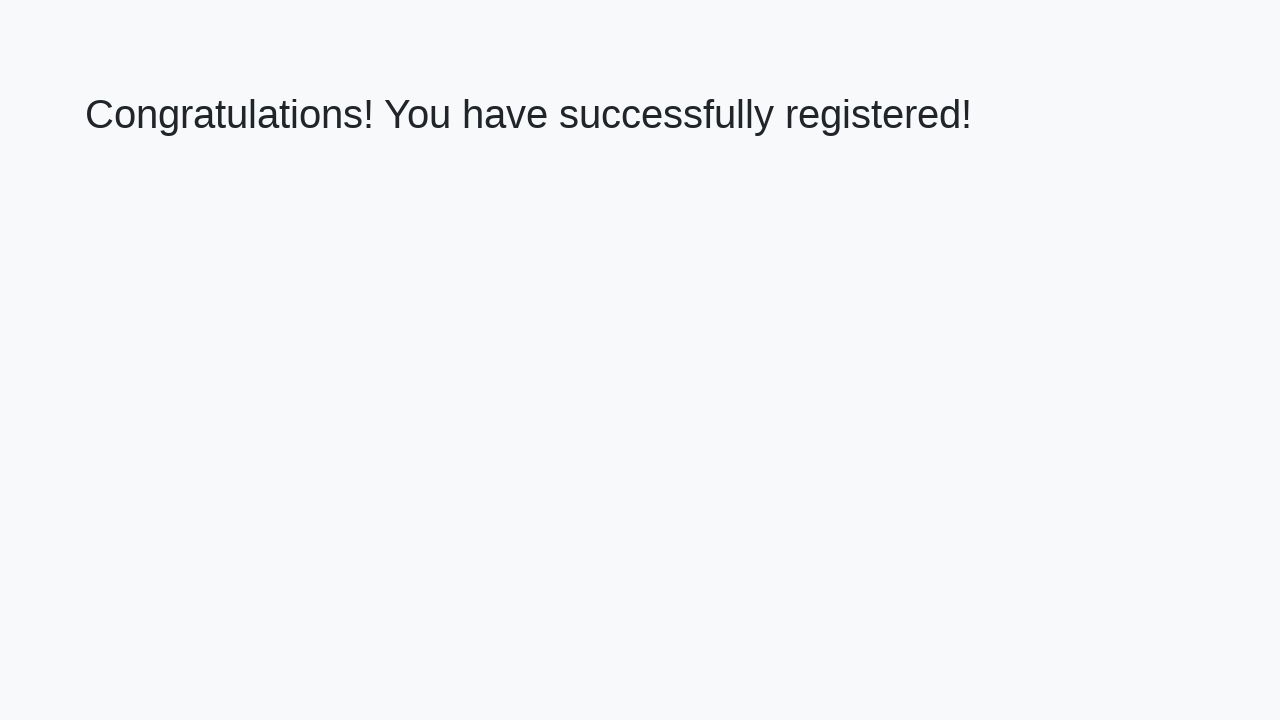

Extracted welcome text from heading
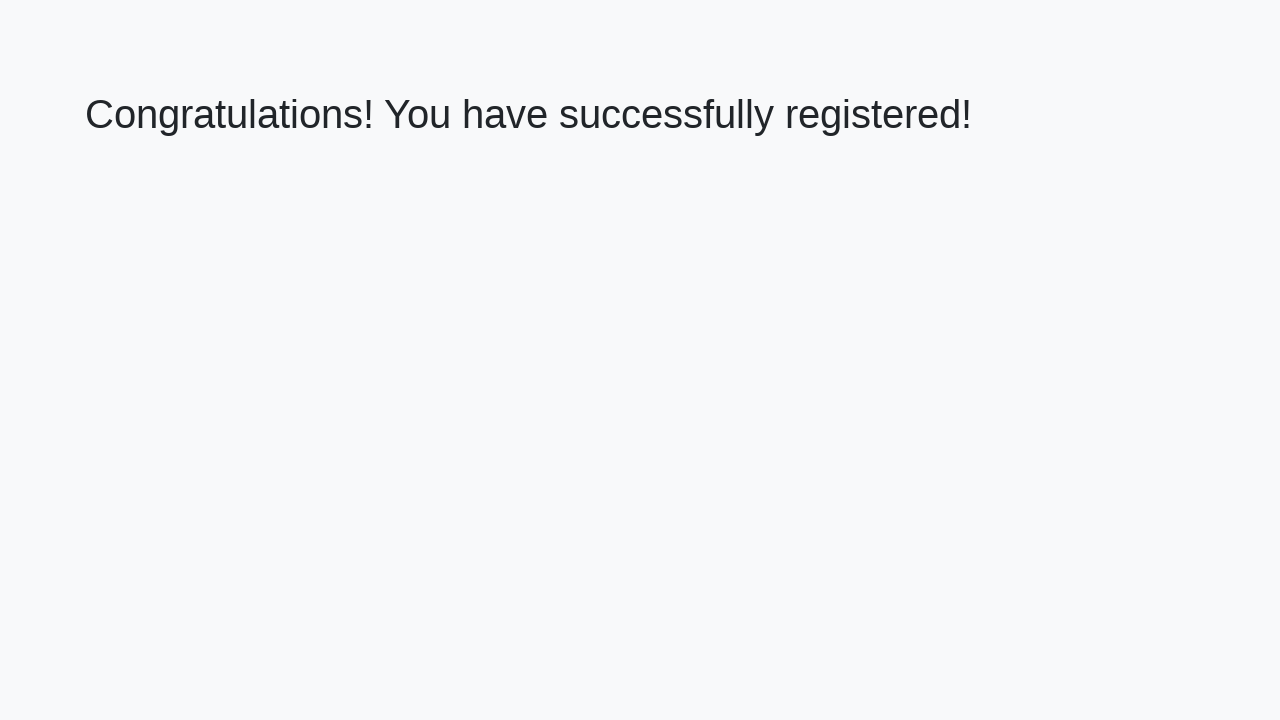

Verified successful registration message
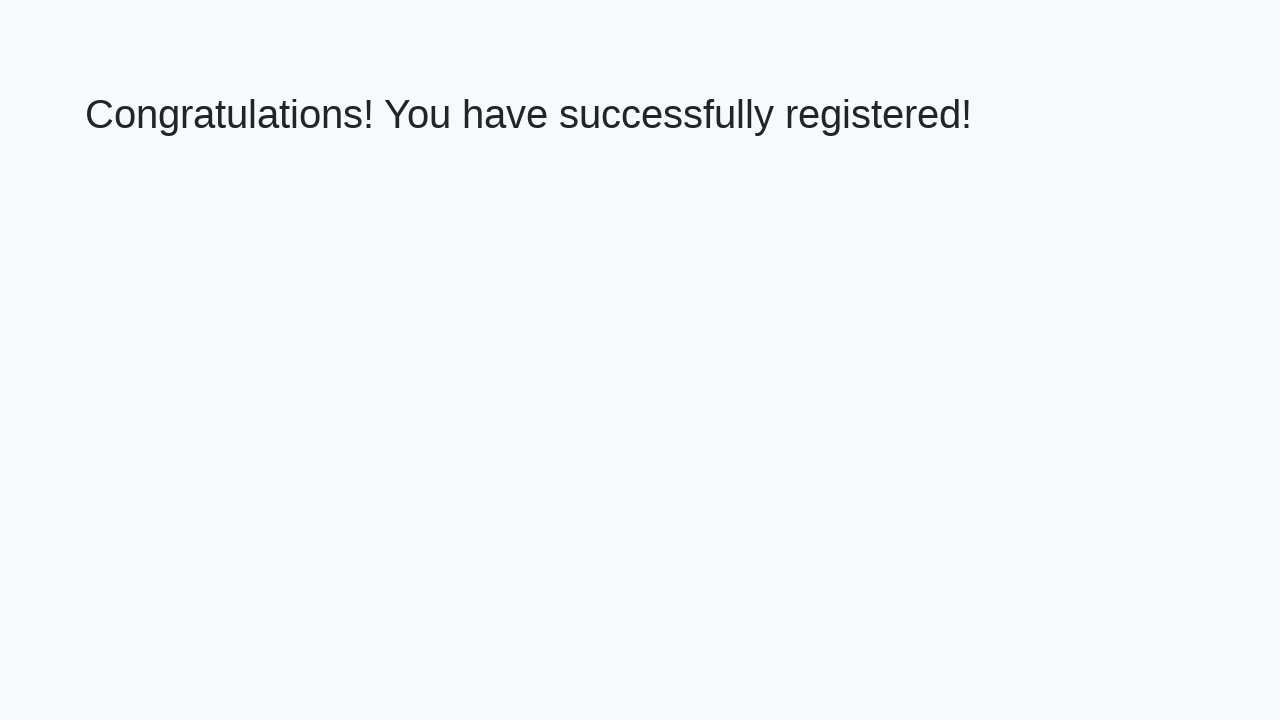

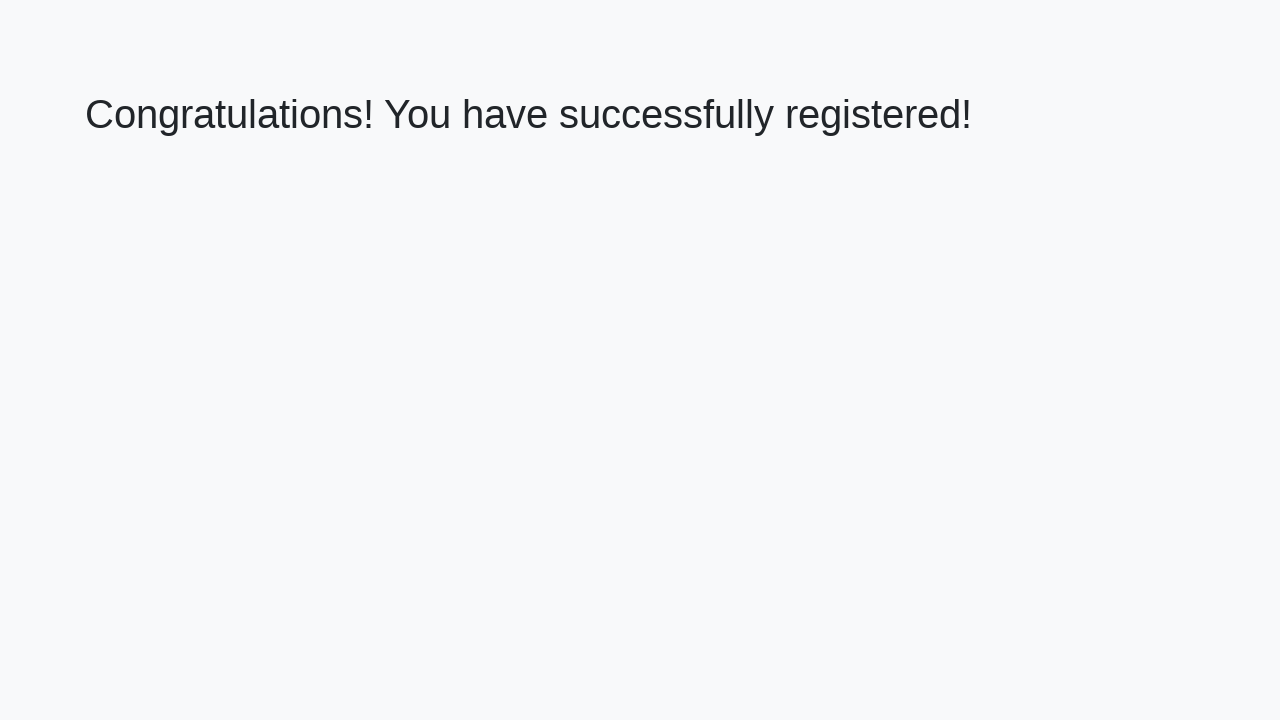